Tests context menu (right-click) functionality by right-clicking on a designated area and handling the resulting alert

Starting URL: http://the-internet.herokuapp.com

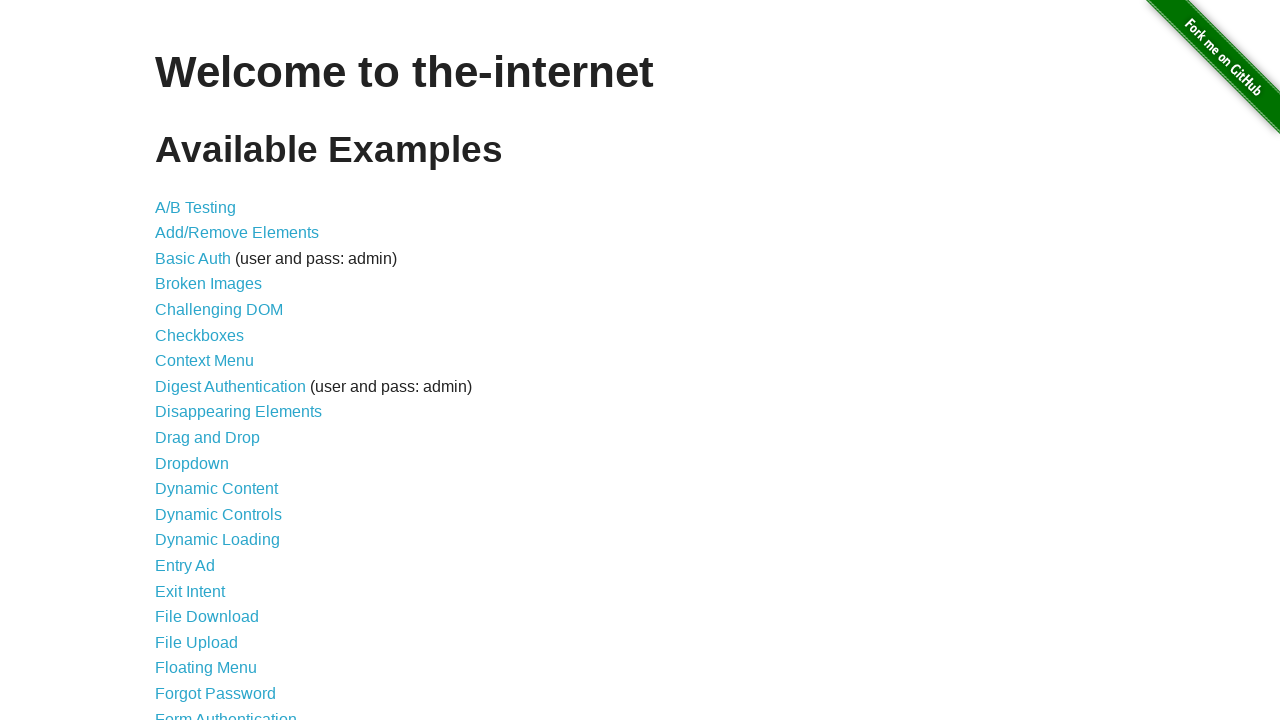

Clicked on Context Menu link at (204, 361) on text=Context Menu
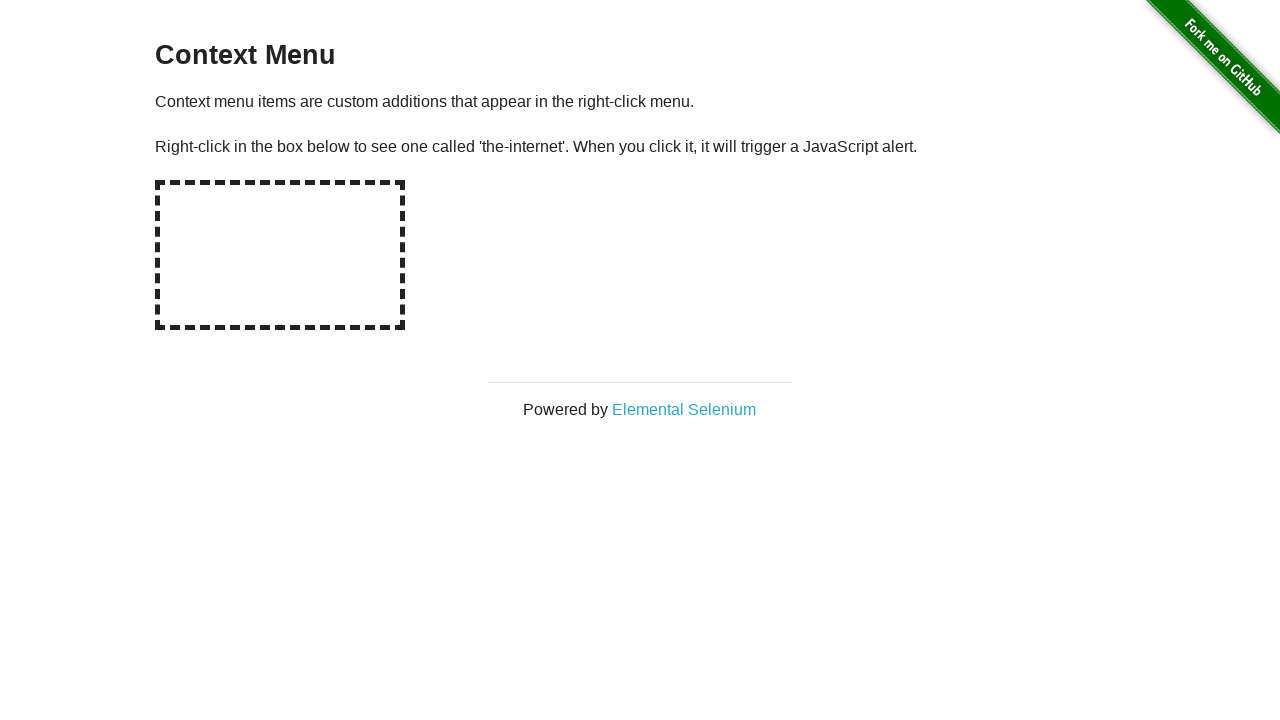

Right-clicked on the hot-spot element to open context menu at (280, 255) on #hot-spot
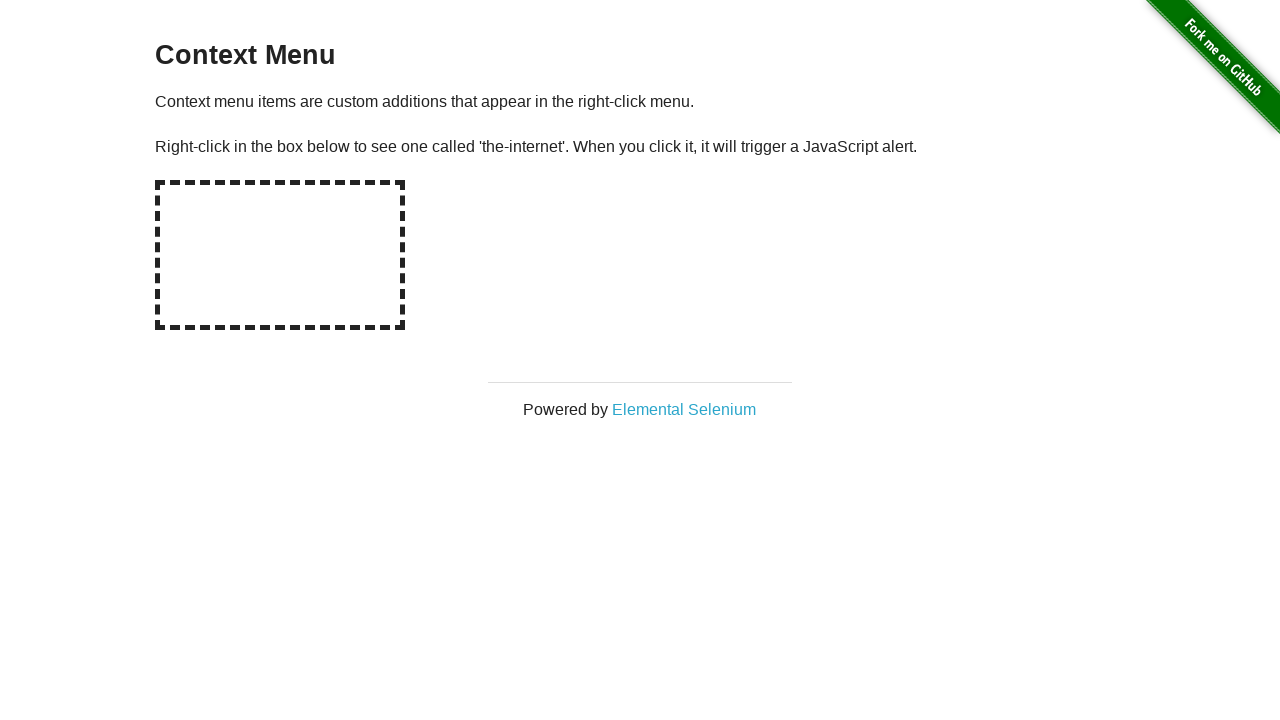

Set up dialog handler to accept alerts
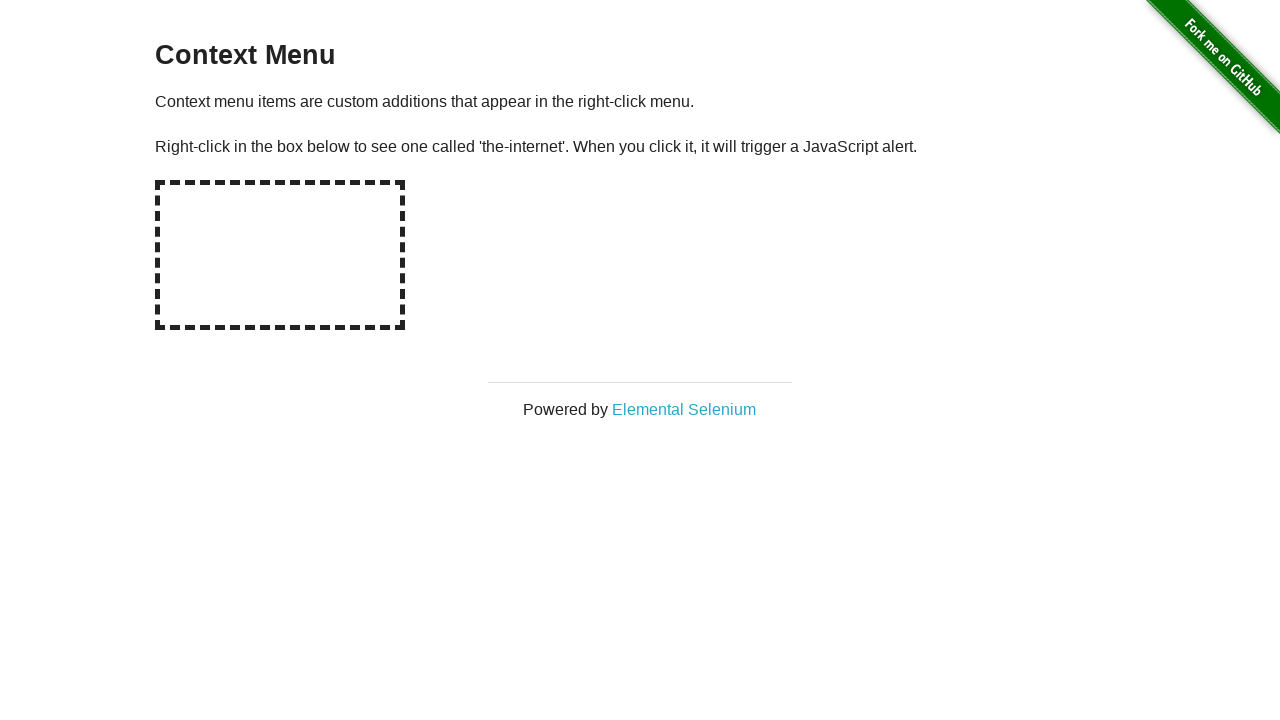

Alert dialog accepted from context menu interaction
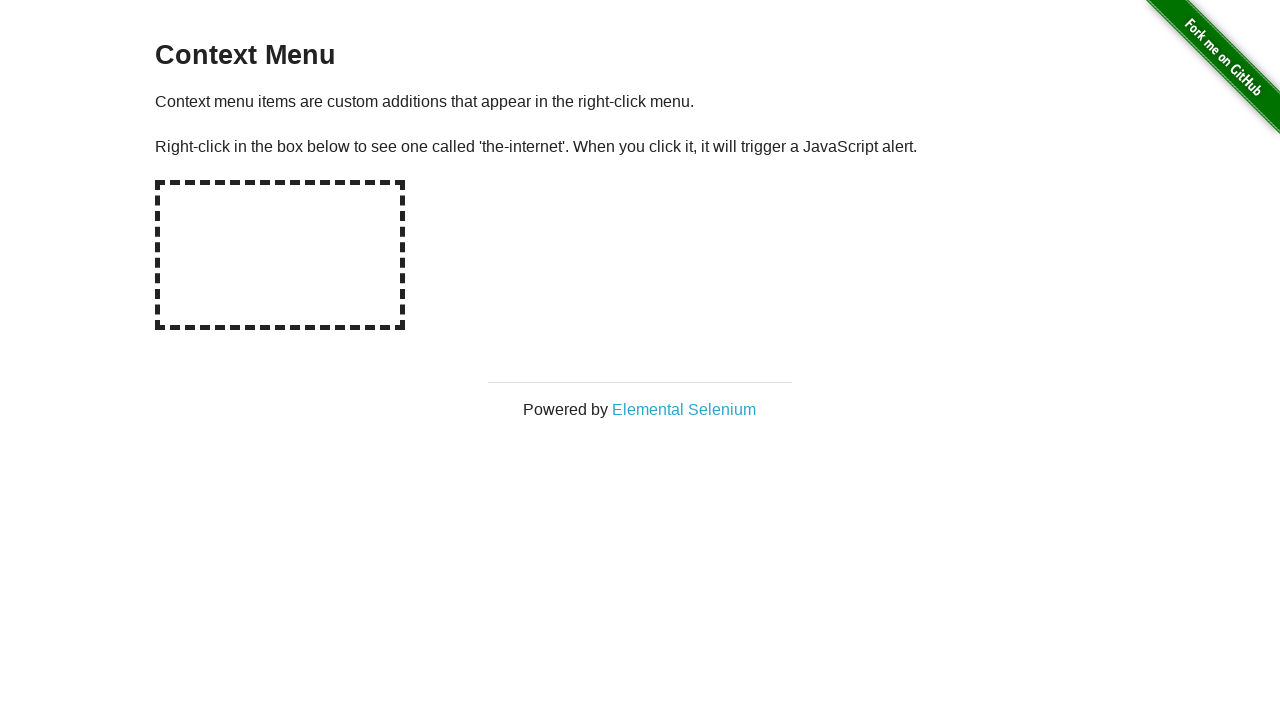

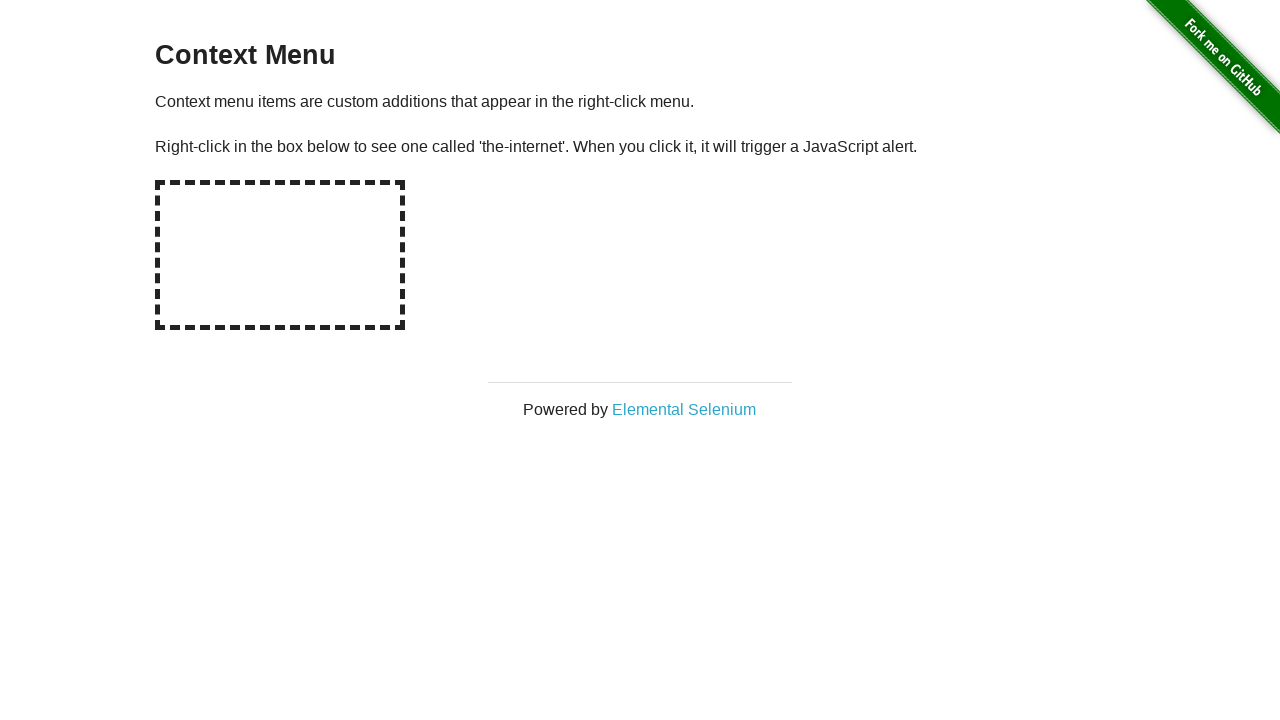